Tests dropdown selection functionality by selecting an option from a static dropdown menu

Starting URL: https://trytestingthis.netlify.app/

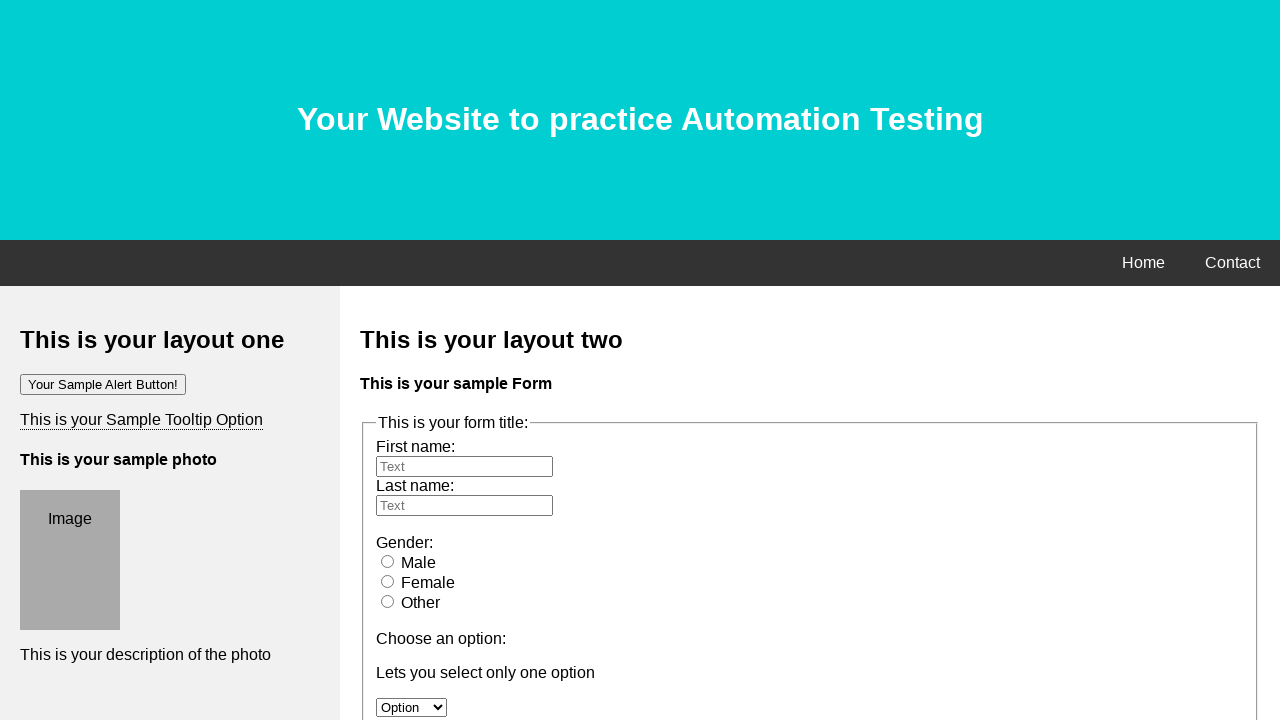

Selected 3rd option (index 2) from static dropdown menu on #option
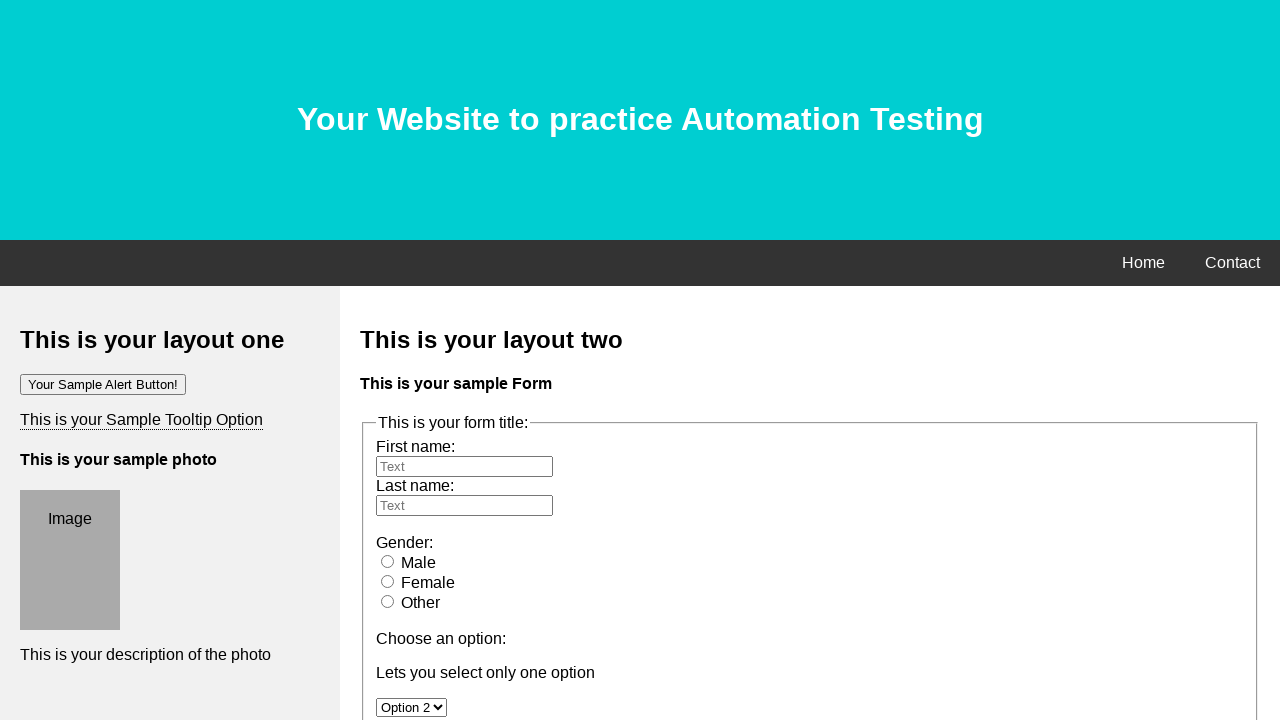

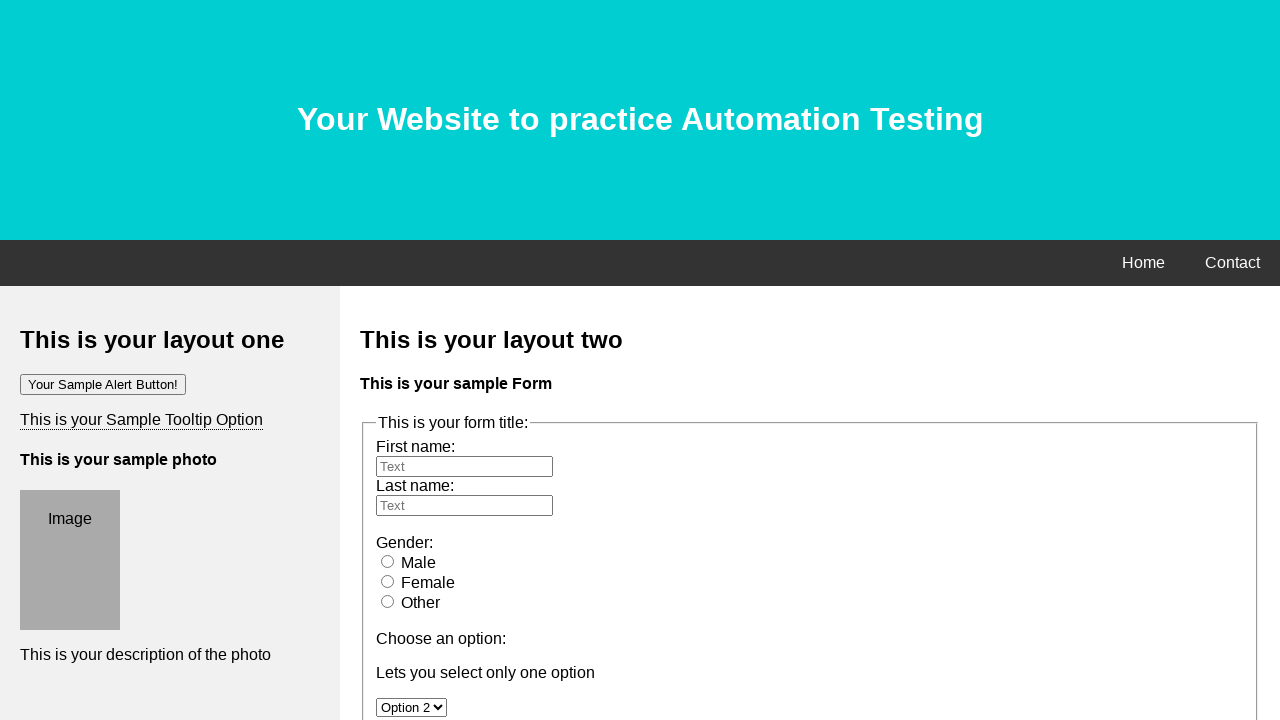